Tests handling of basic HTML controls including radio buttons, checkboxes, buttons, and links by selecting a radio button, toggling checkboxes, clicking a register button, and navigating via a link.

Starting URL: https://www.hyrtutorials.com/p/basic-controls.html

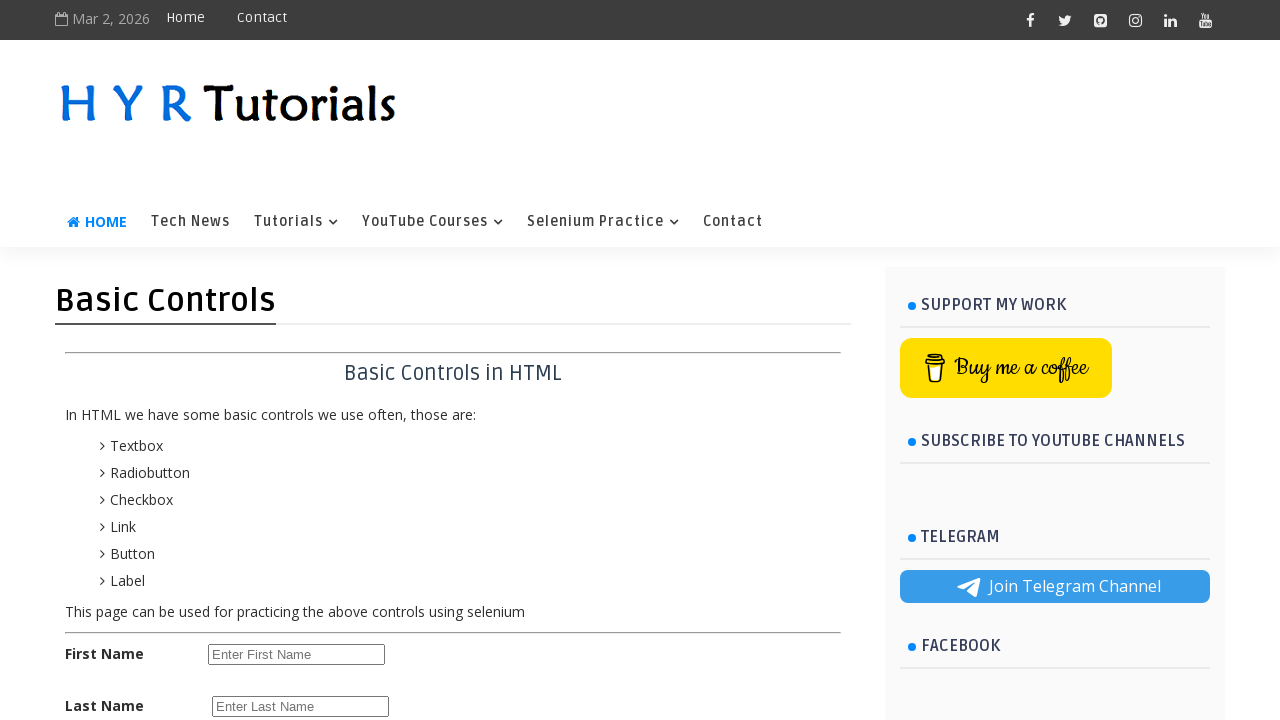

Selected female radio button at (286, 360) on #femalerb
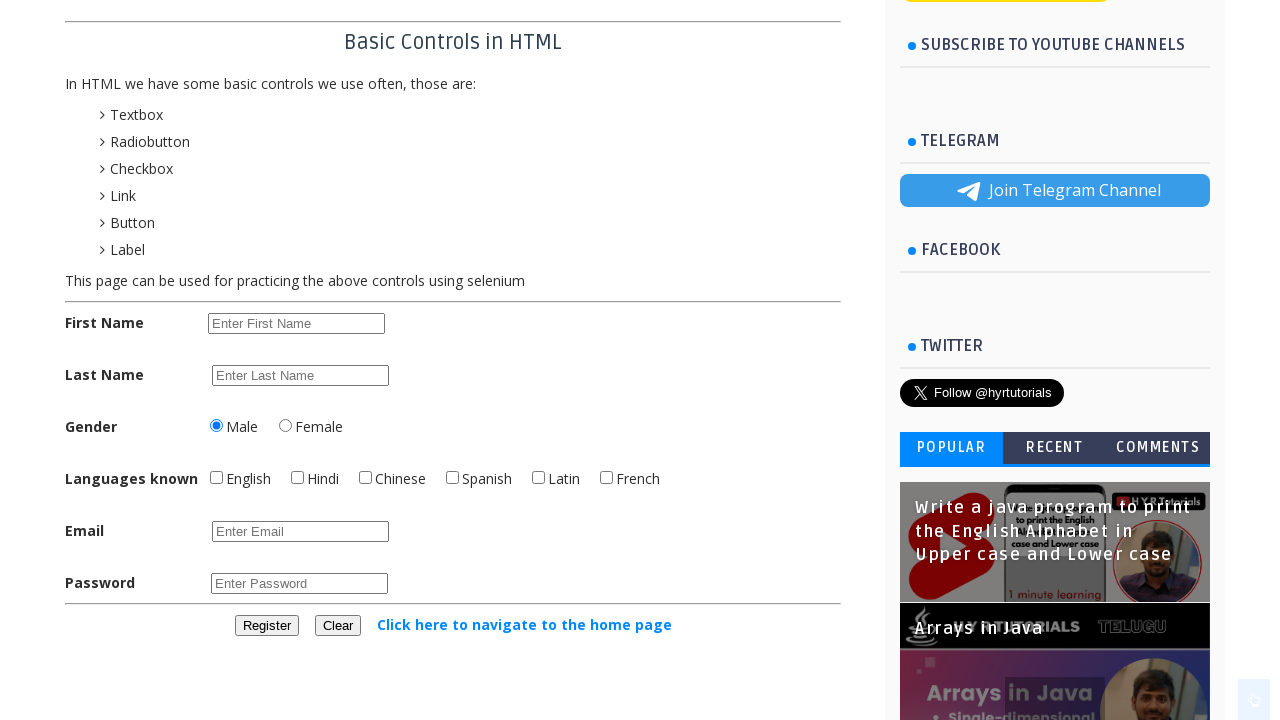

Checked English checkbox at (216, 478) on #englishchbx
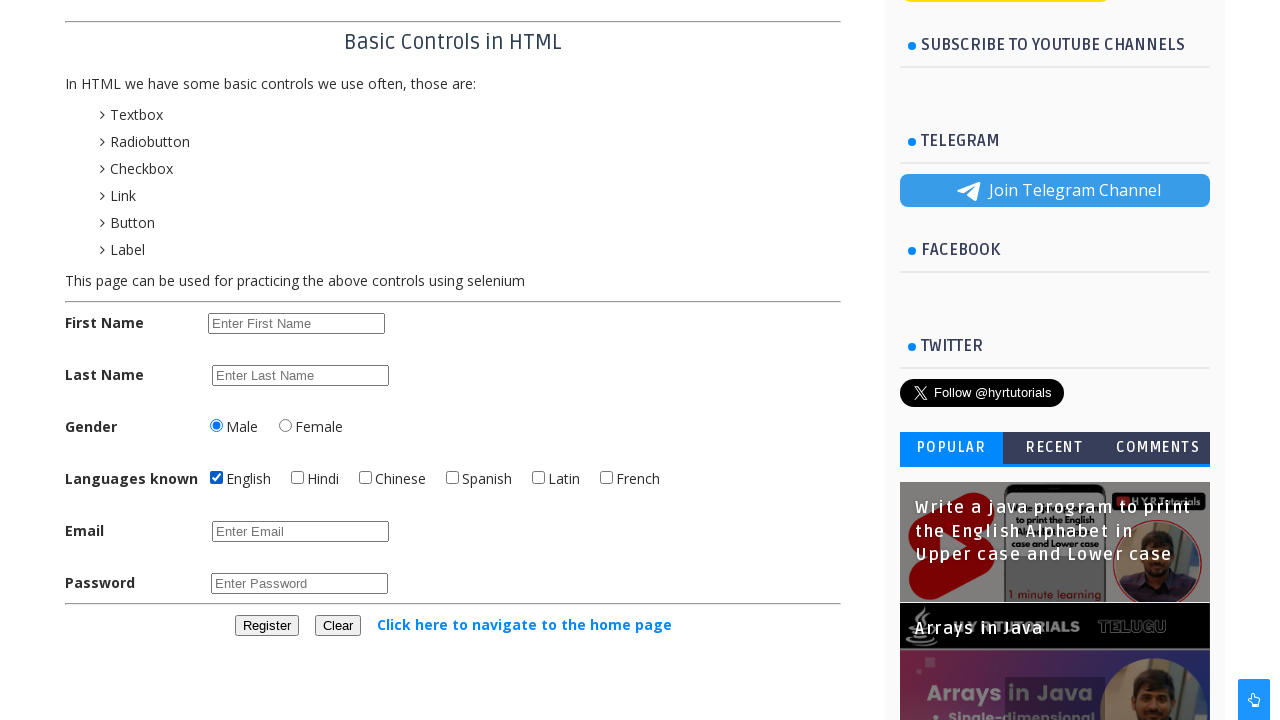

Checked Hindi checkbox at (298, 478) on #hindichbx
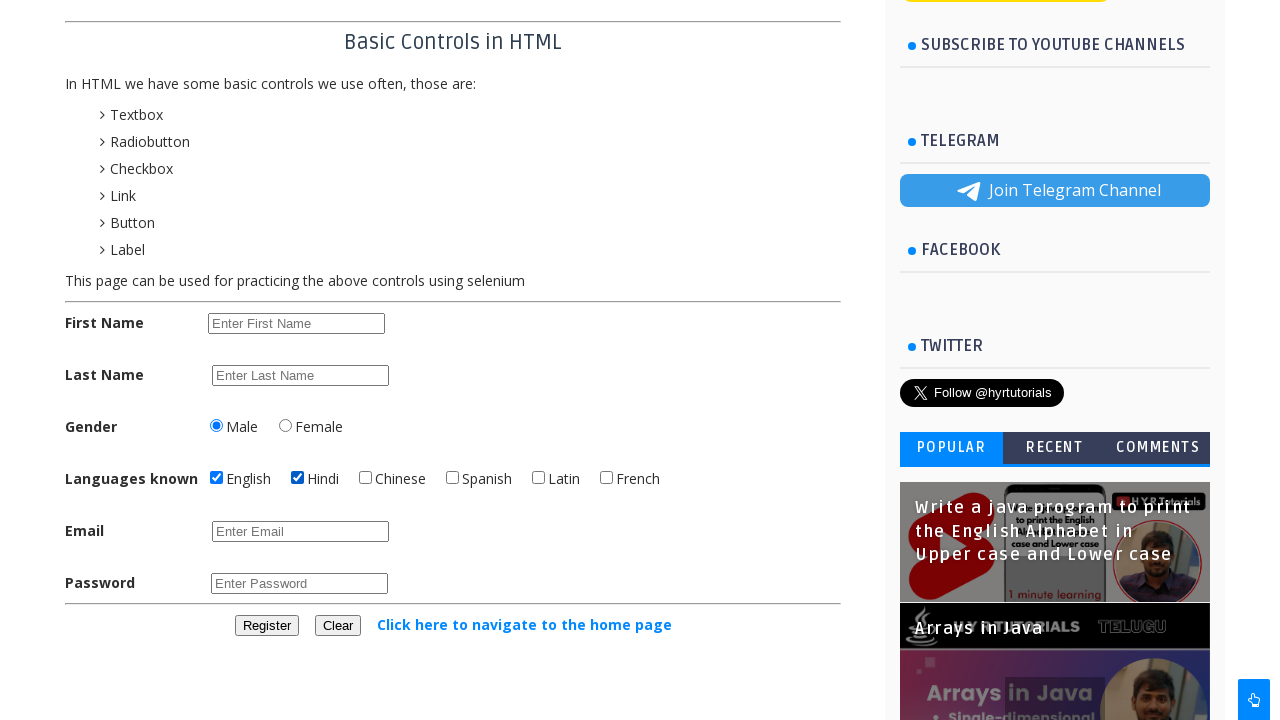

Unchecked Hindi checkbox at (298, 478) on #hindichbx
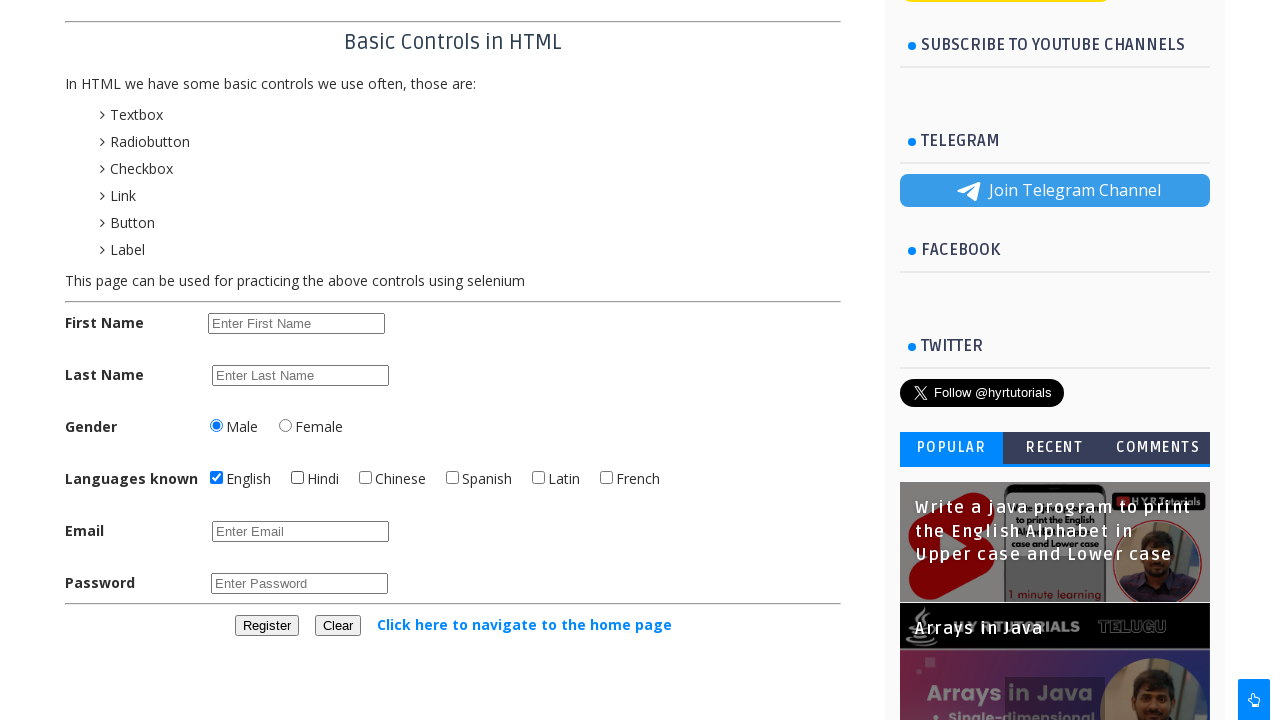

Clicked register button at (266, 626) on #registerbtn
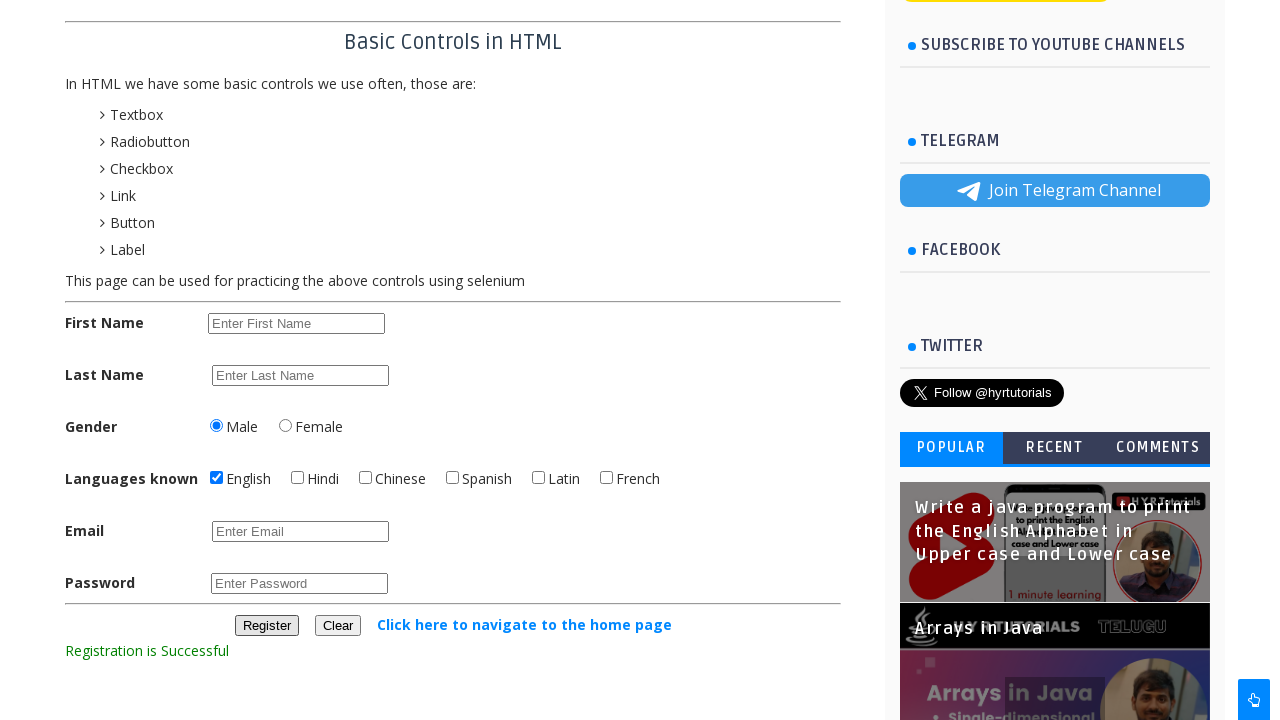

Registration confirmation message appeared
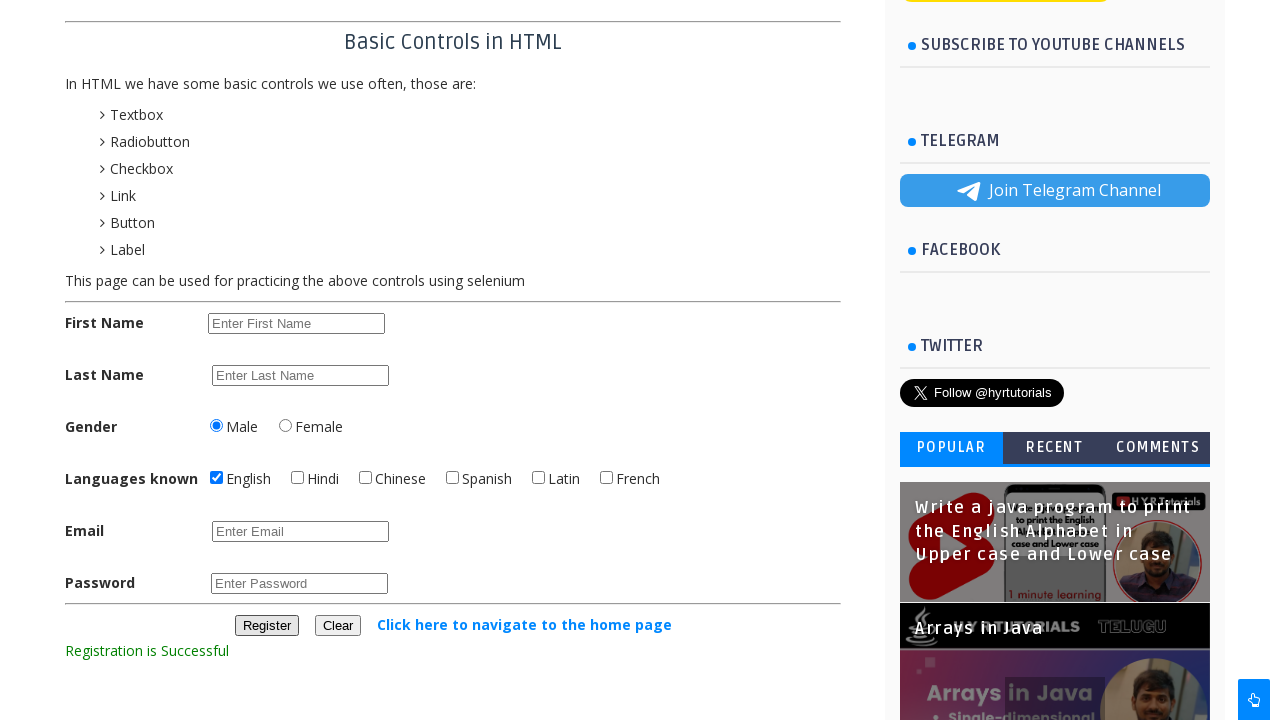

Clicked link to navigate to home page at (524, 624) on text=Click here to navigate to the home page
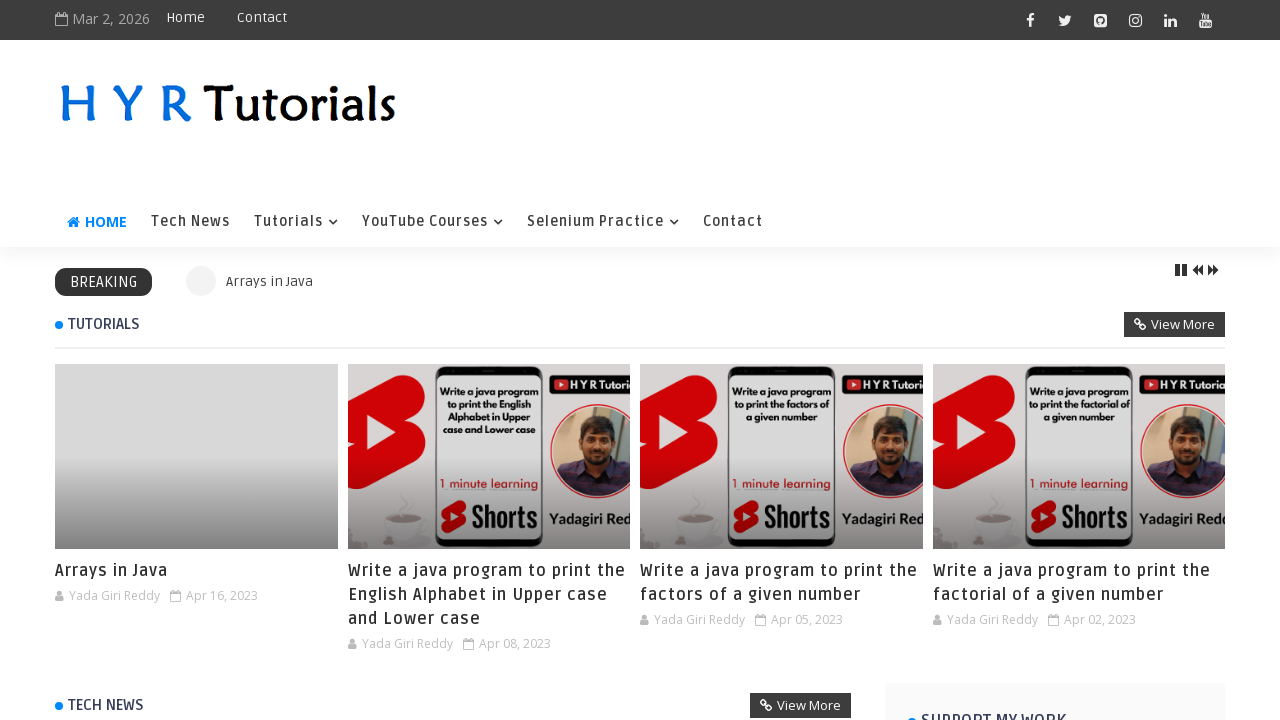

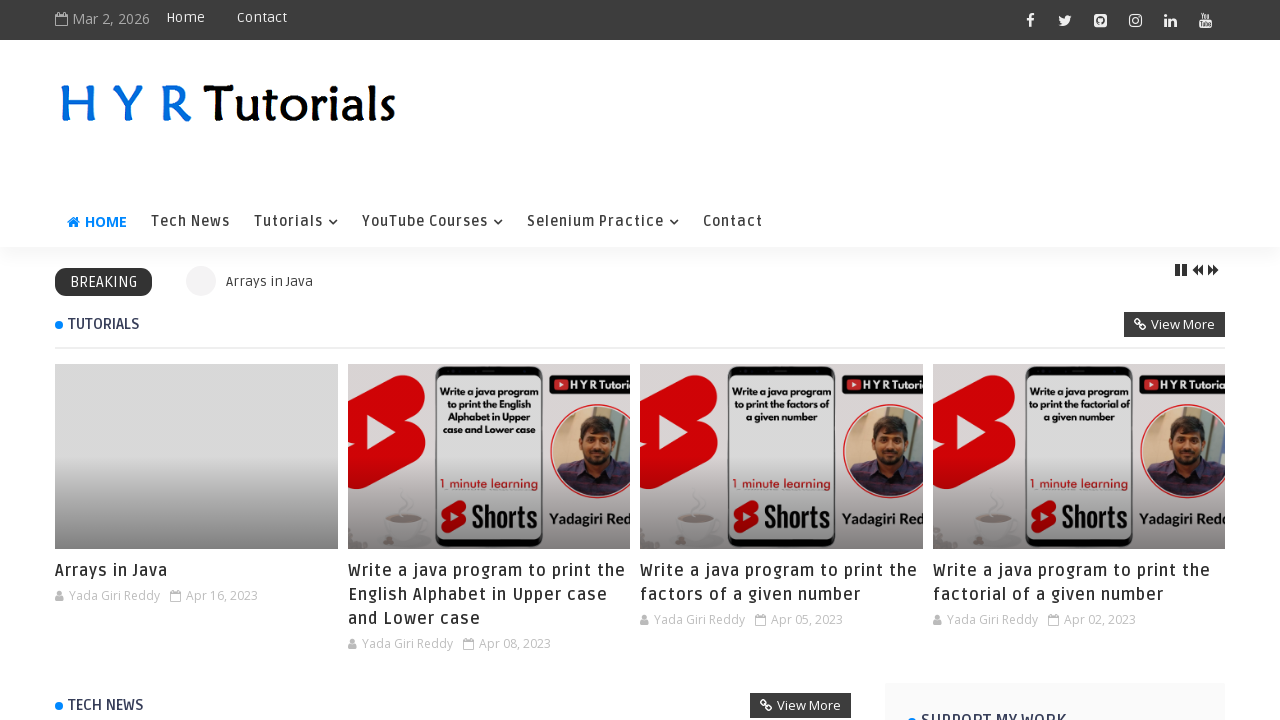